Demonstrates drag and drop by offset, dragging element A to target element's coordinates

Starting URL: https://crossbrowsertesting.github.io/drag-and-drop

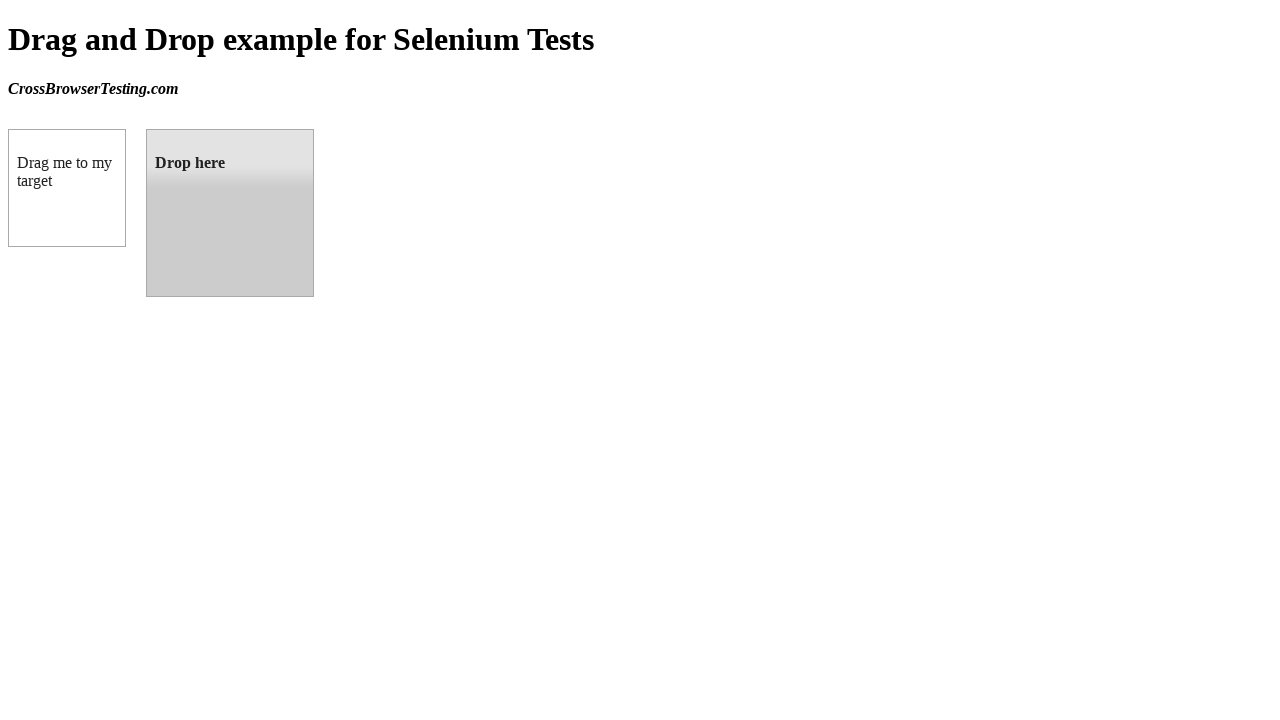

Navigated to drag and drop demo page
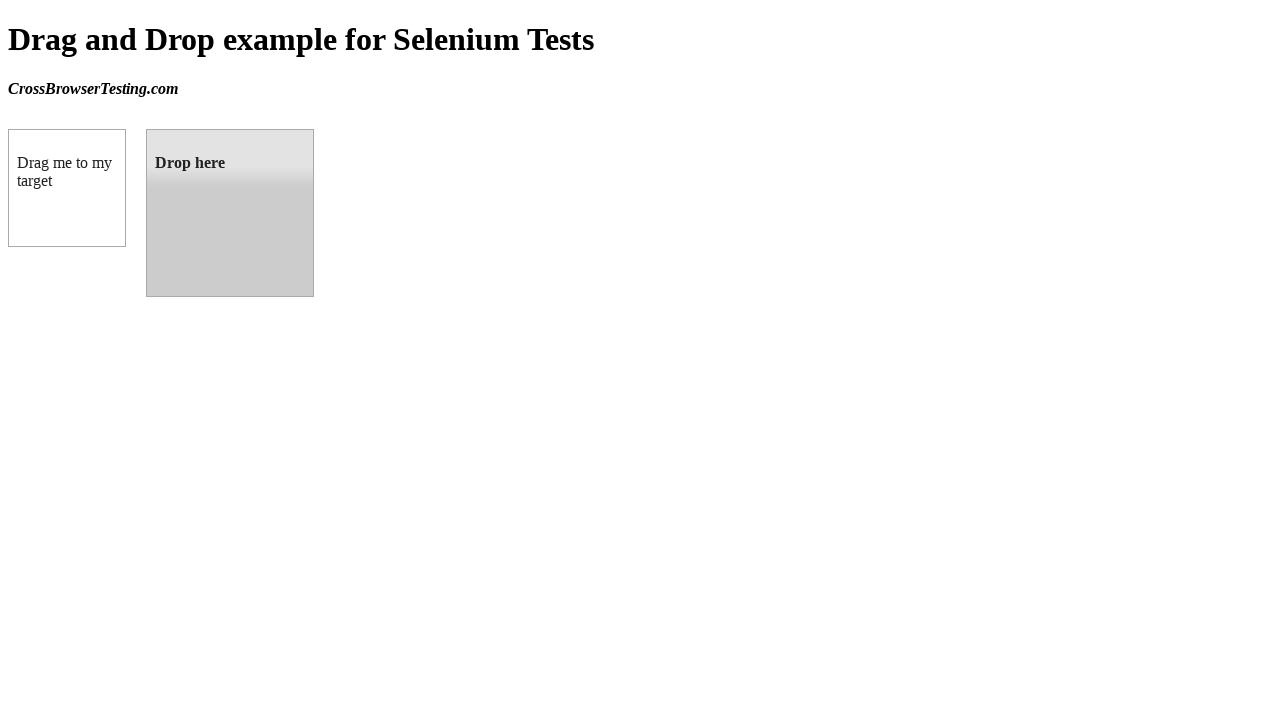

Located source element (draggable)
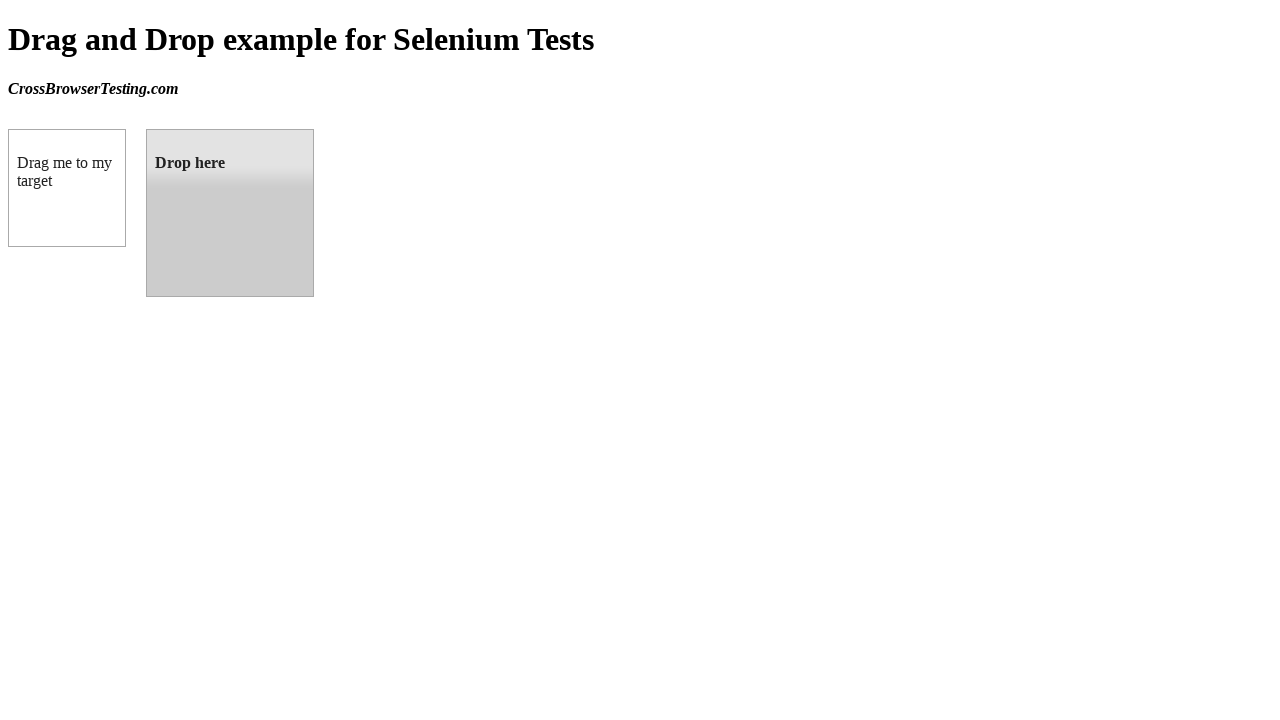

Located target element (droppable)
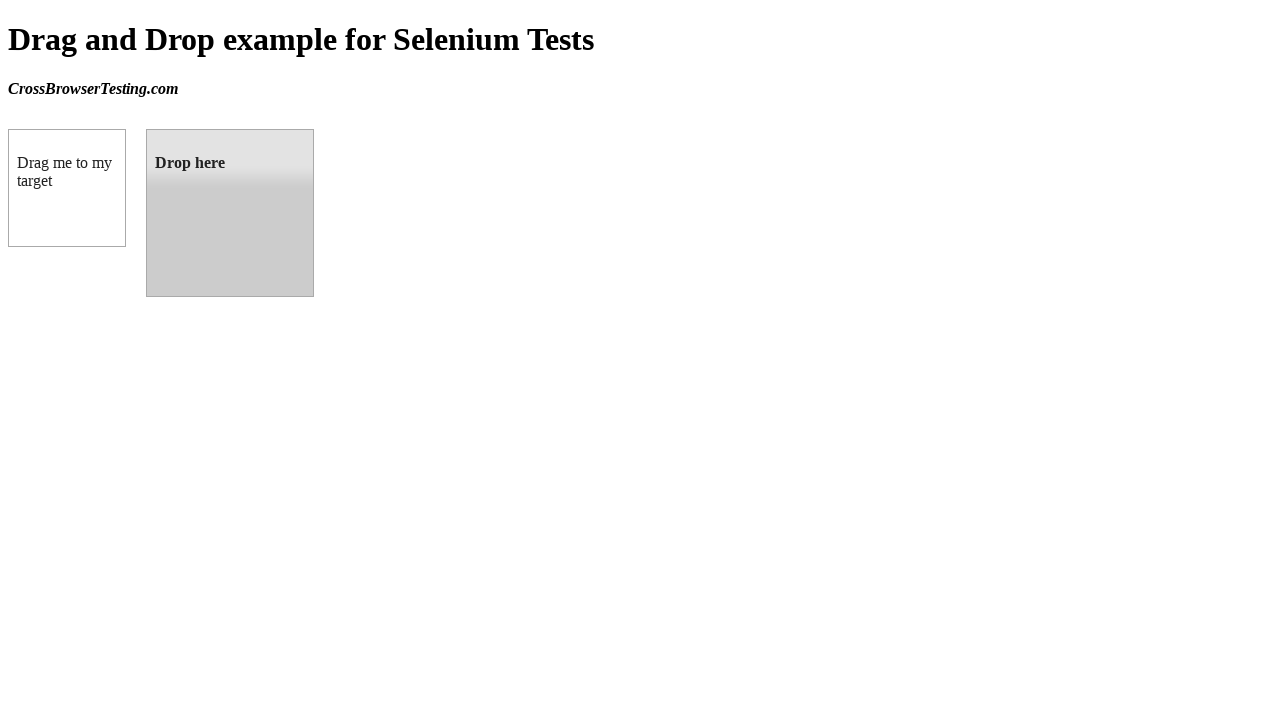

Retrieved target element bounding box coordinates
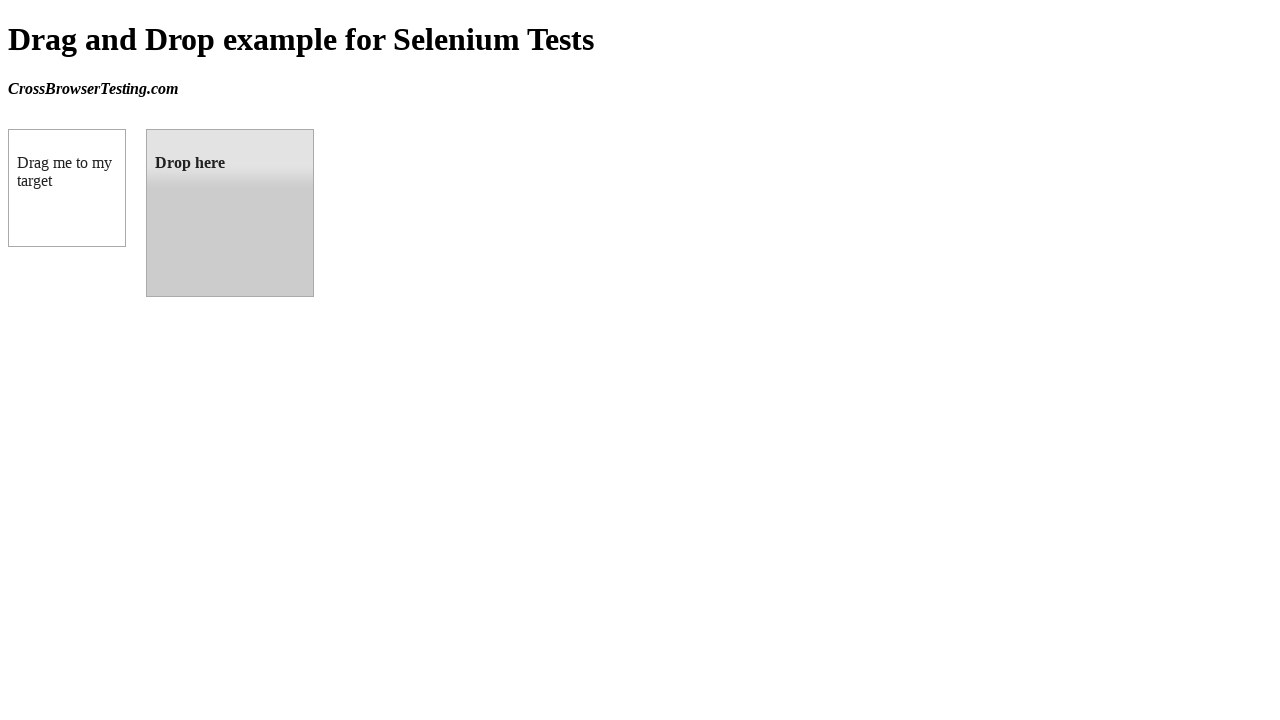

Dragged source element to target element location at (230, 213)
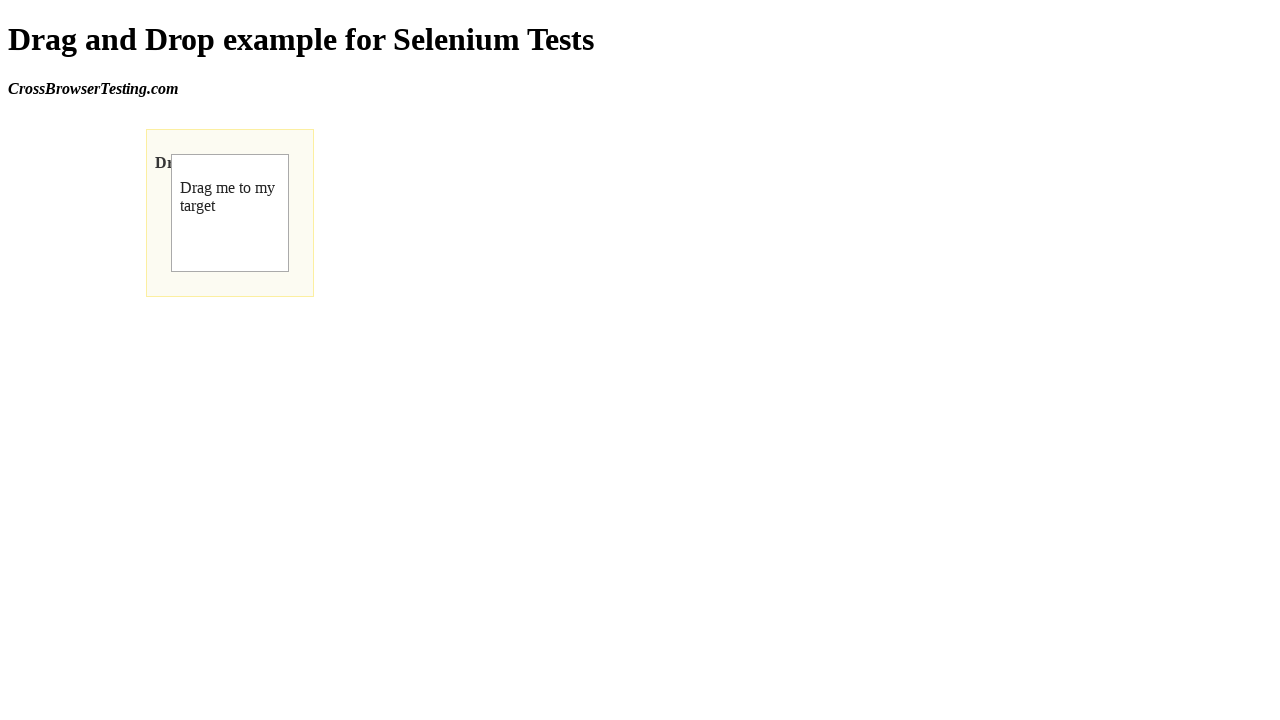

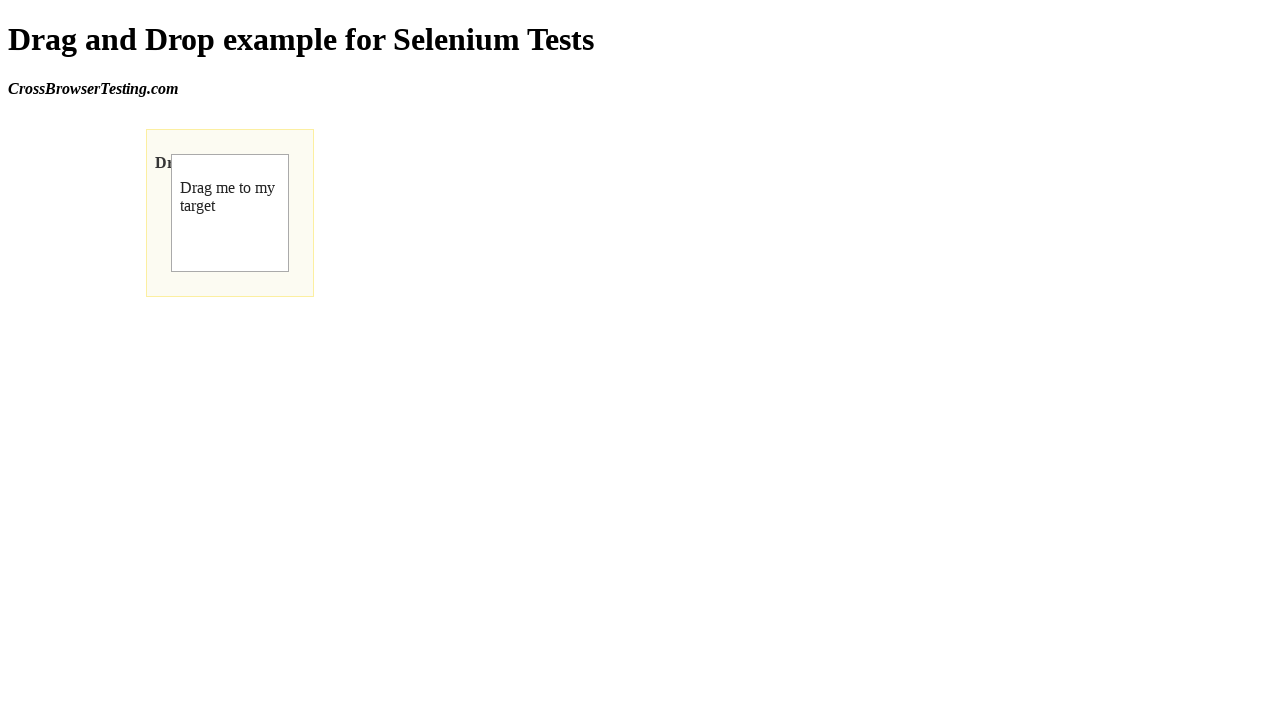